Tests JavaScript alert handling by clicking buttons that trigger JS Alert, JS Confirm, and JS Prompt dialogs, then interacting with each dialog type (accepting, dismissing, and entering text)

Starting URL: https://the-internet.herokuapp.com/javascript_alerts

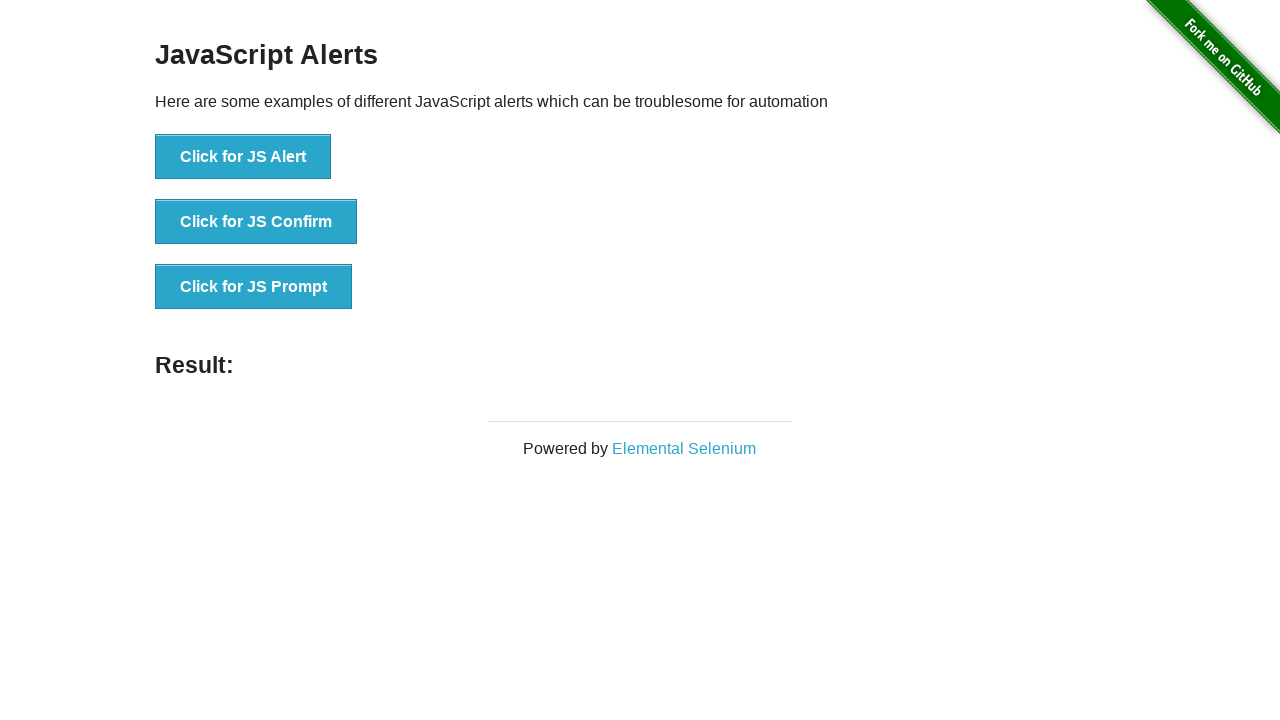

Waited for JS Alert button to be visible
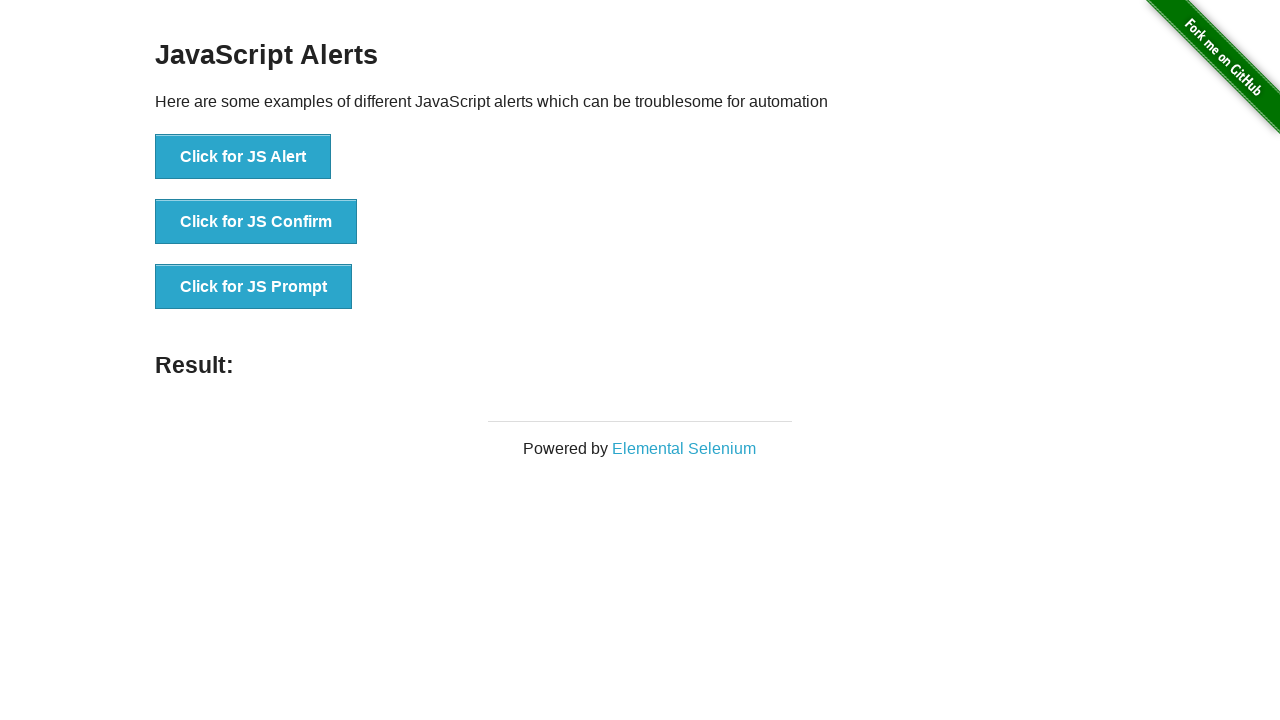

Clicked JS Alert button at (243, 157) on xpath=//button[@onclick='jsAlert()']
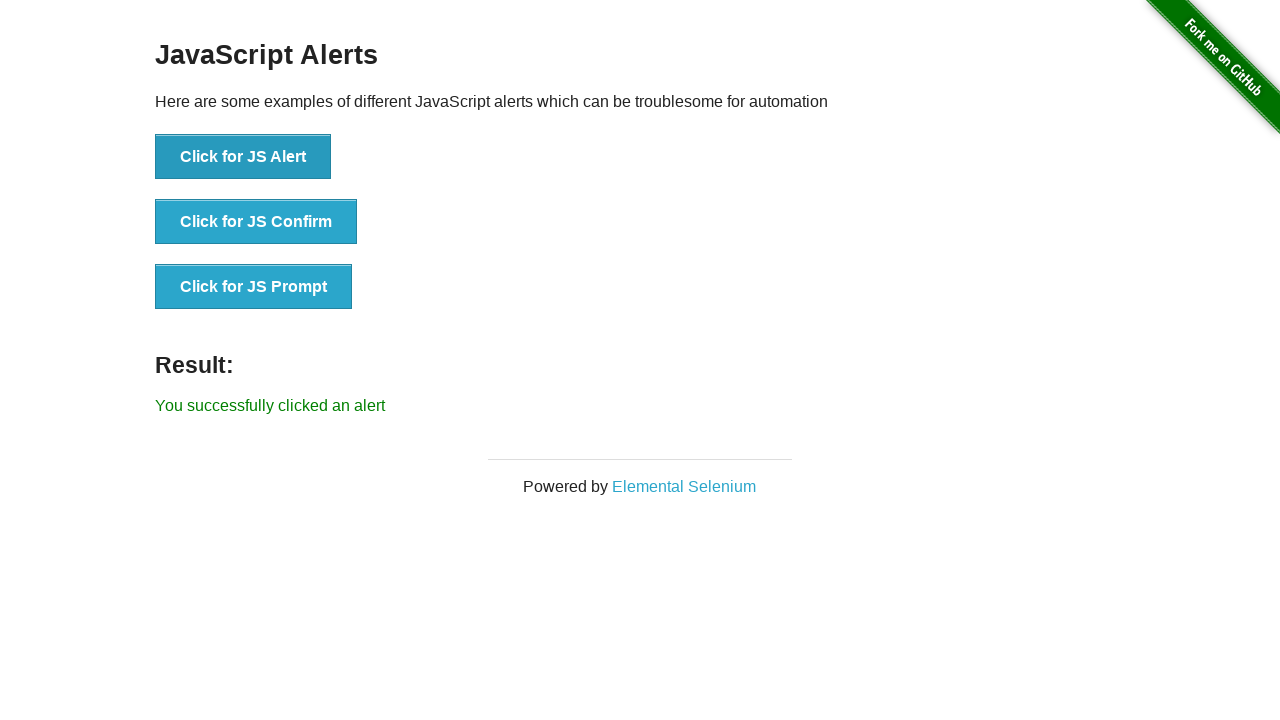

Set up dialog handler to accept alerts
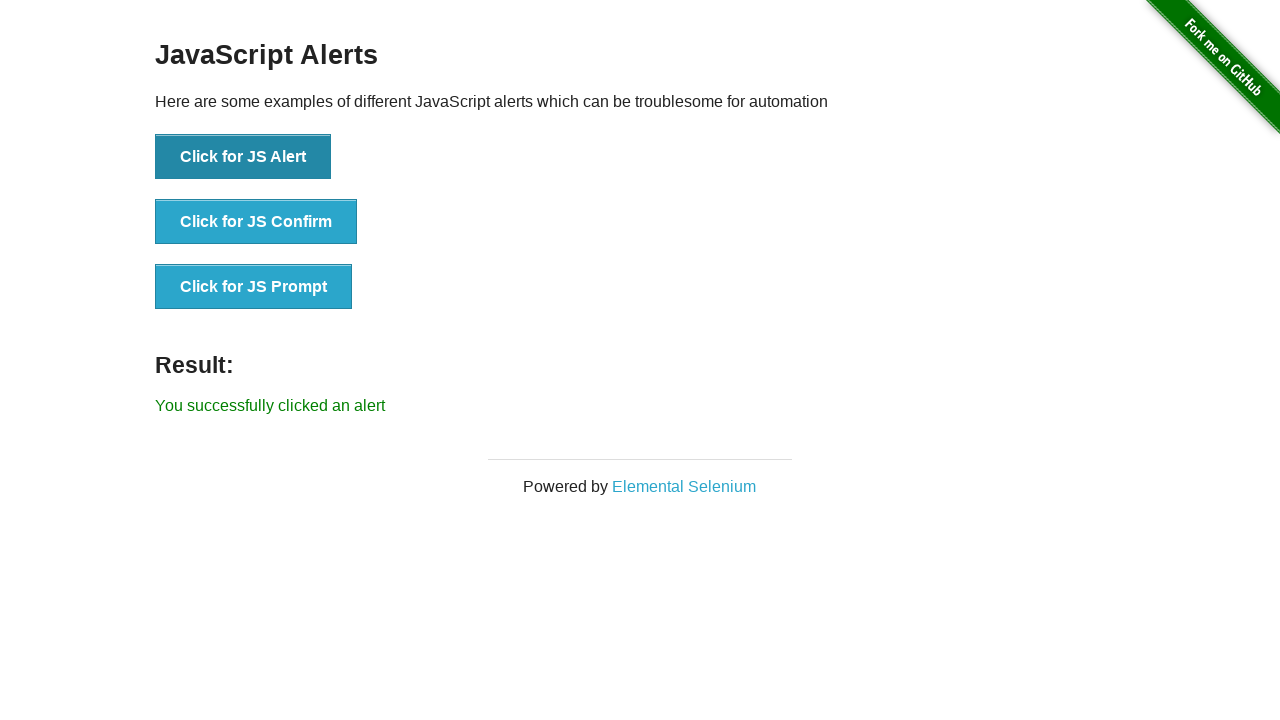

Clicked JS Alert button again and accepted the dialog at (243, 157) on xpath=//button[@onclick='jsAlert()']
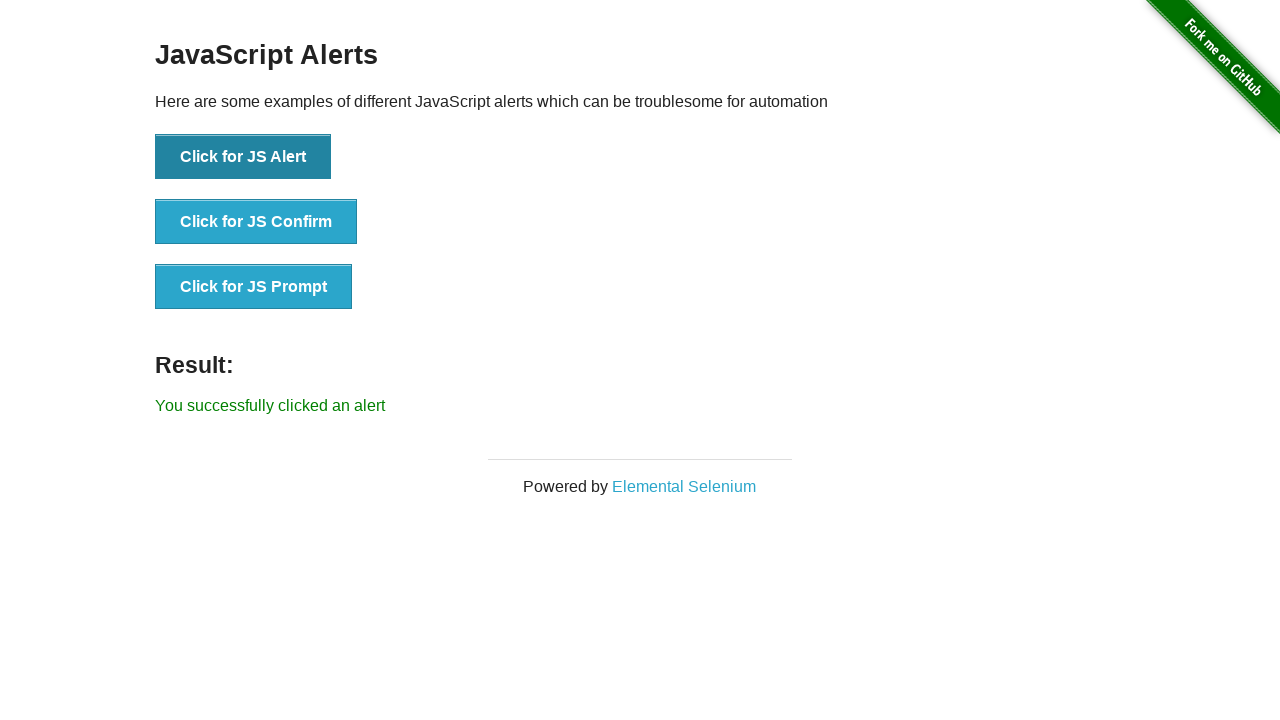

Set up dialog handler to dismiss confirm dialog
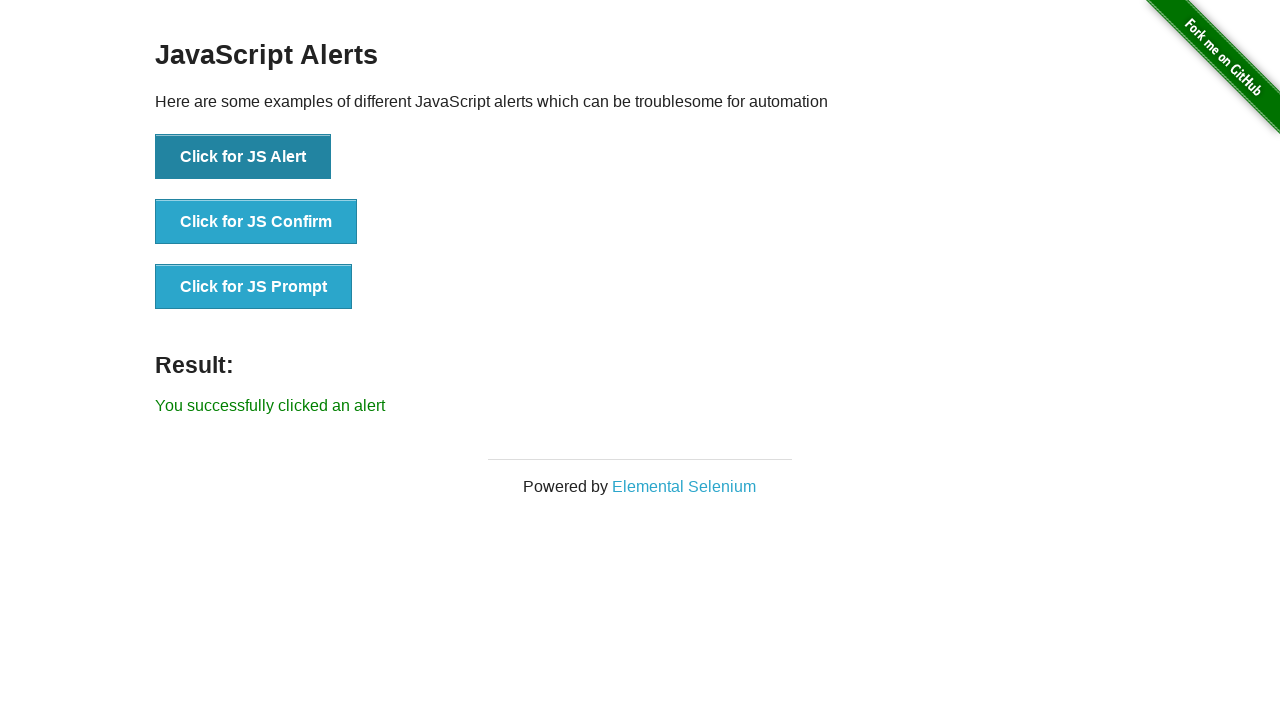

Clicked JS Confirm button and dismissed the dialog at (256, 222) on xpath=//button[@onclick='jsConfirm()']
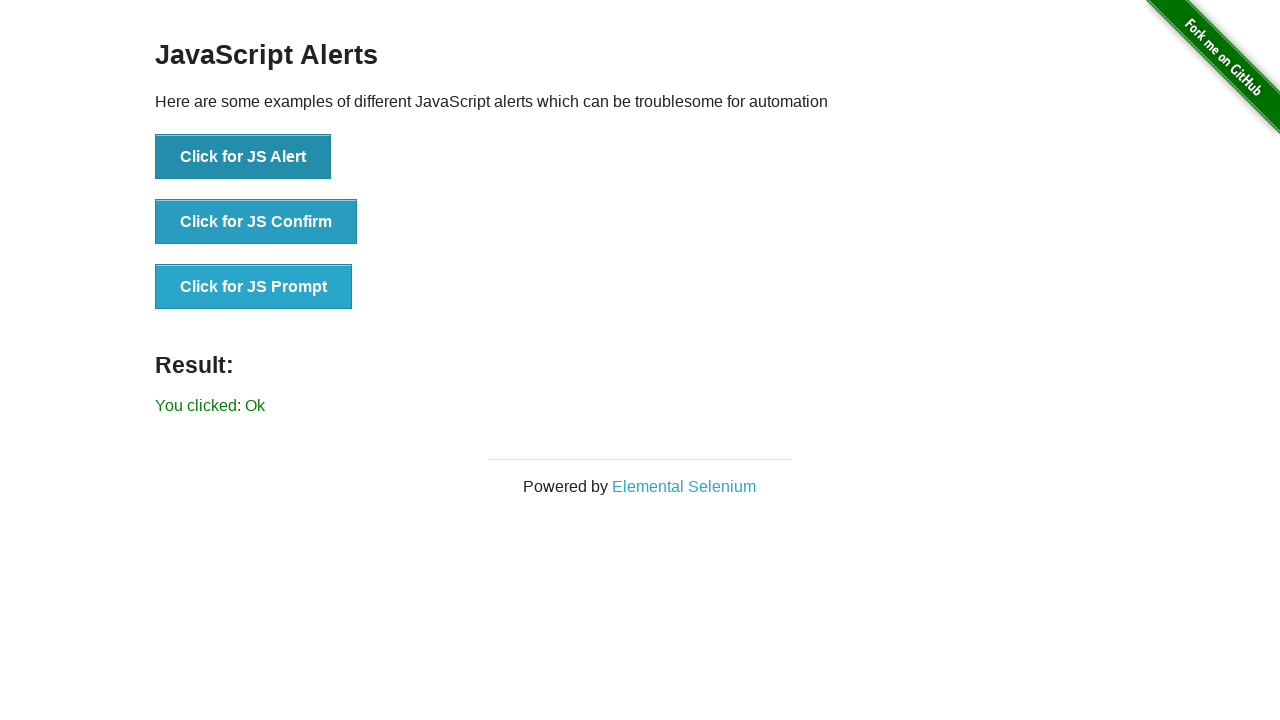

Set up dialog handler to accept prompt with text 'Michael Thompson'
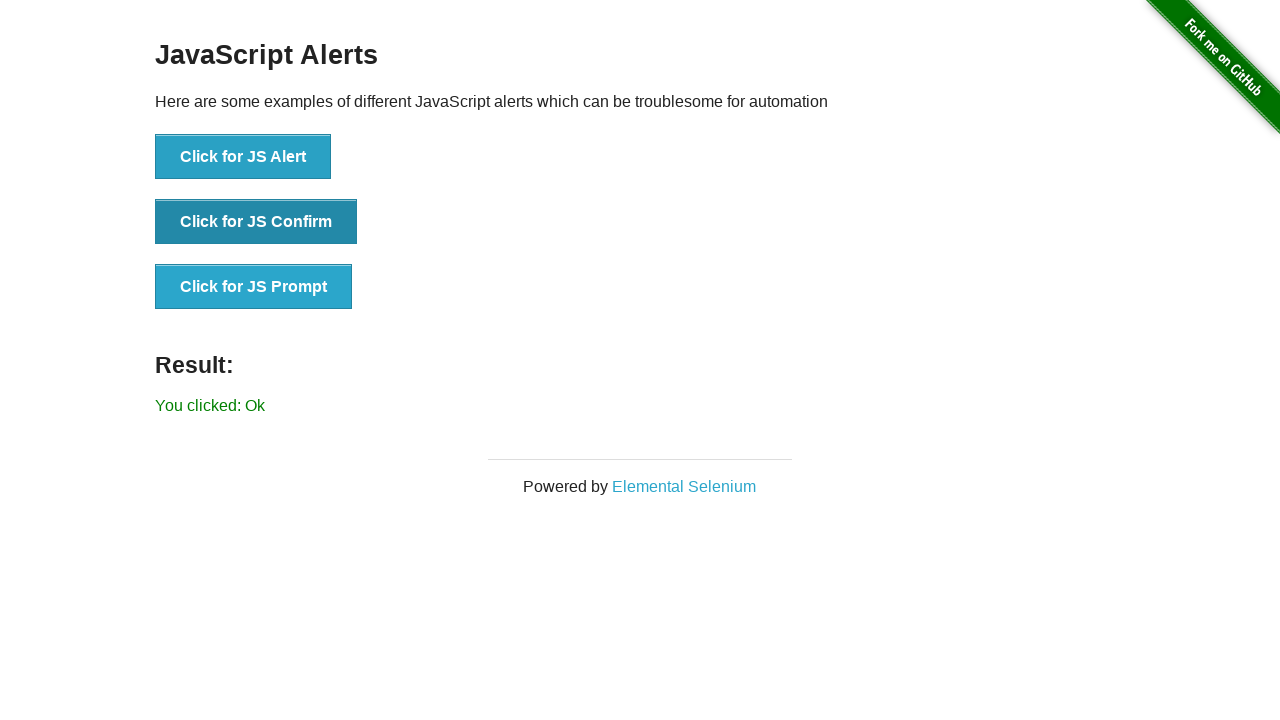

Clicked JS Prompt button and entered 'Michael Thompson' in the prompt dialog at (254, 287) on xpath=//button[normalize-space()='Click for JS Prompt']
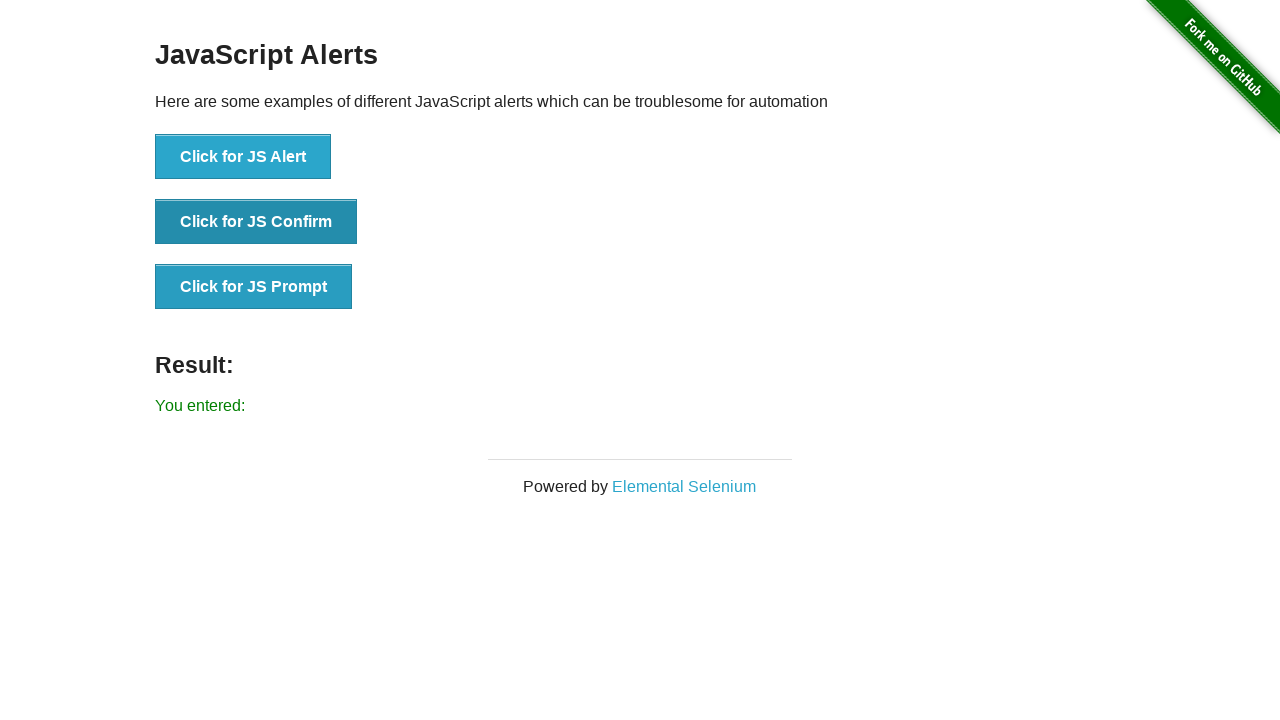

Waited for result element to be displayed
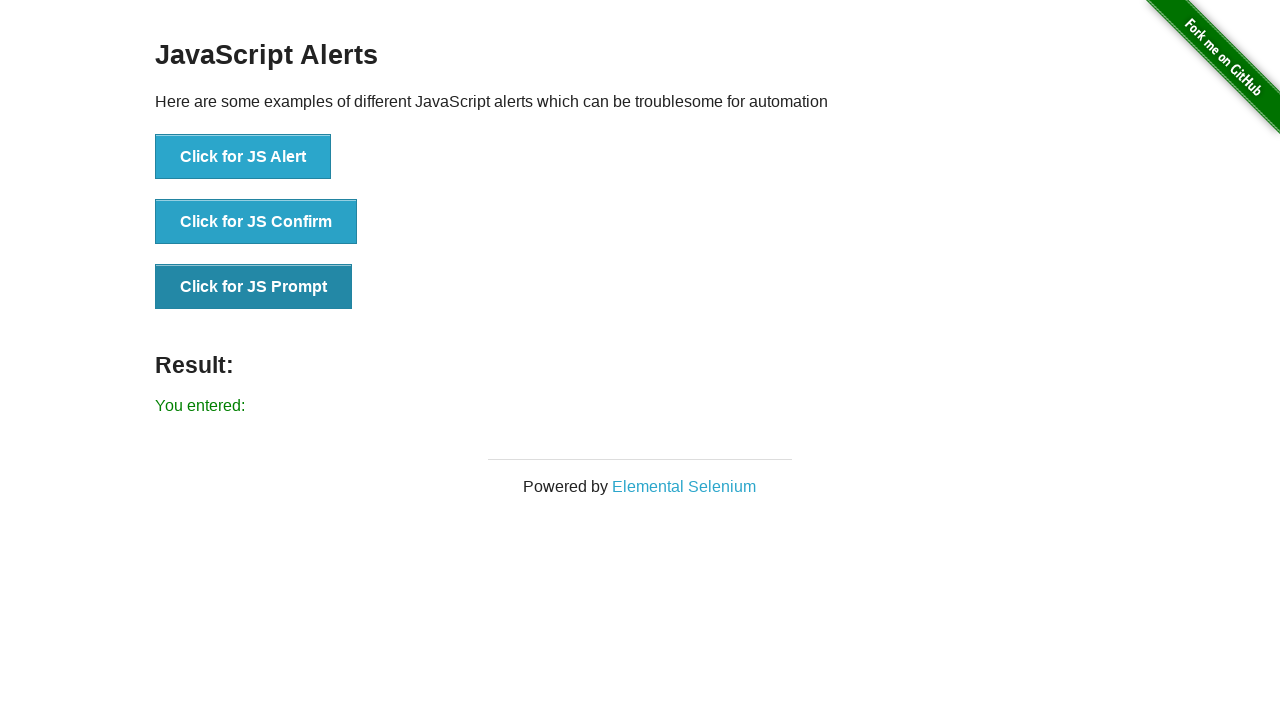

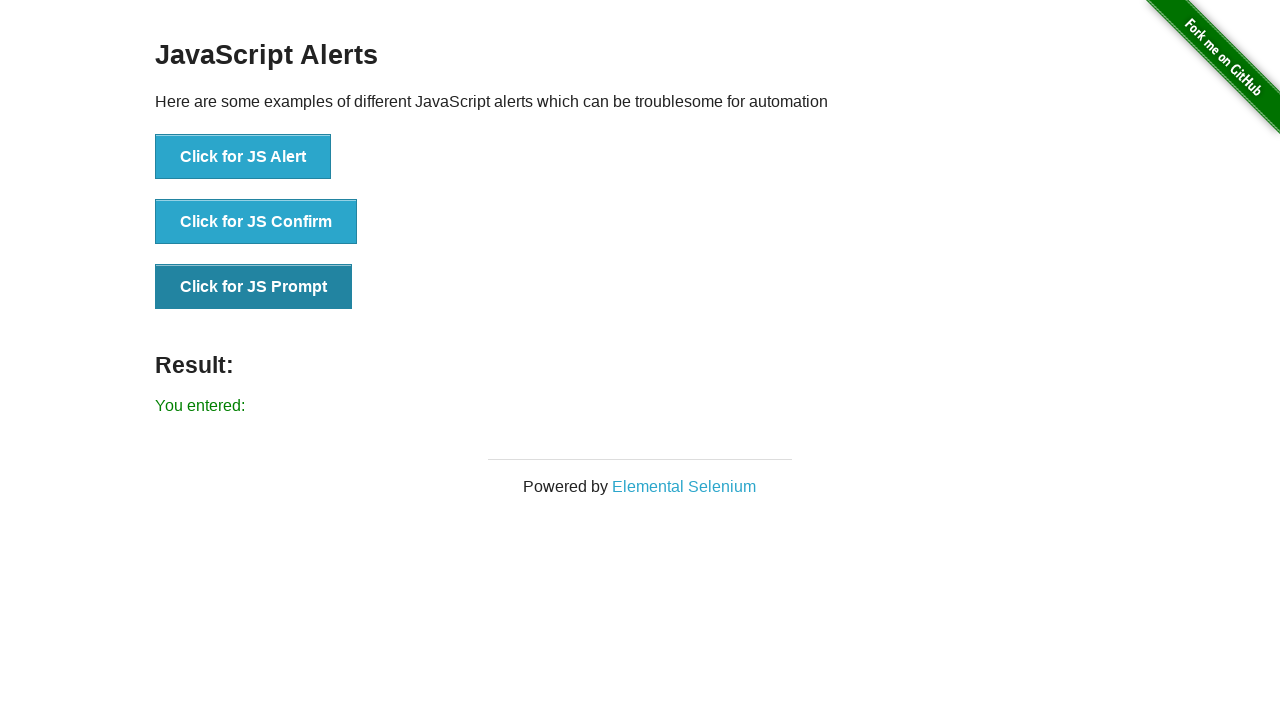